Tests browser window handling by clicking a link that opens a new window, switching to the new window to verify its content, then switching back to the parent window to verify its content

Starting URL: https://the-internet.herokuapp.com/windows

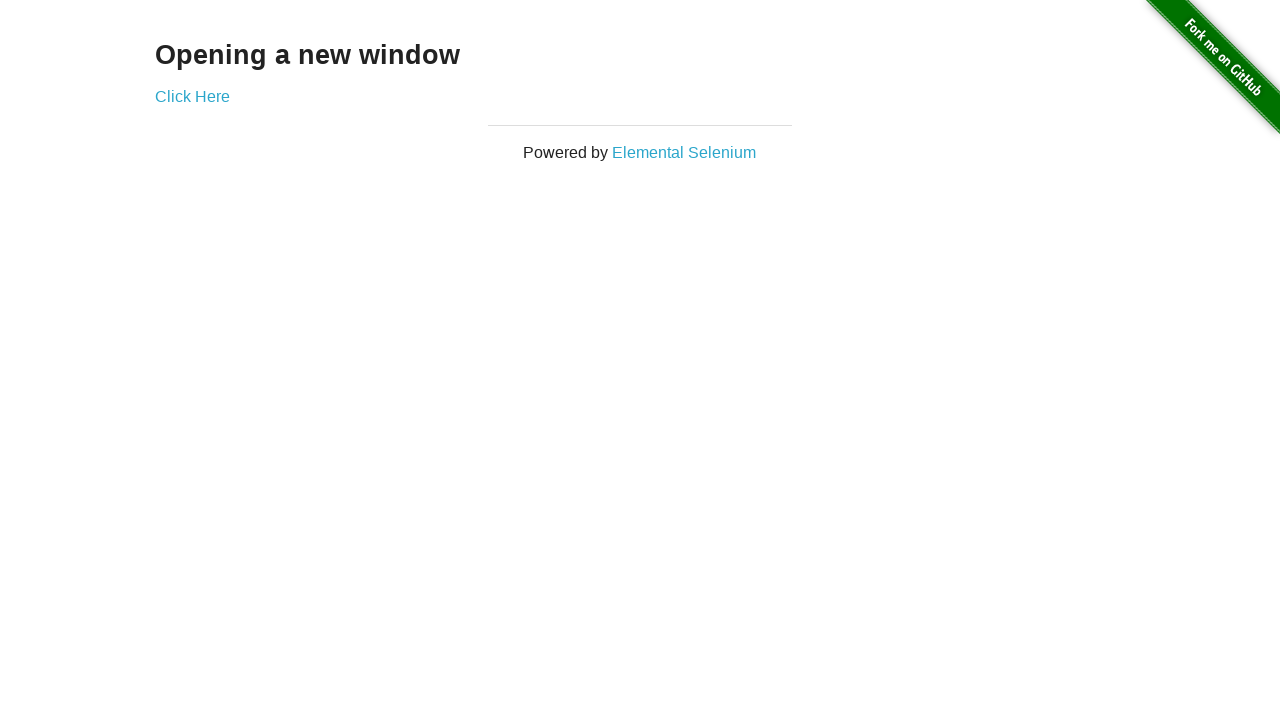

Clicked 'Click Here' link to open new window at (192, 96) on text=Click Here
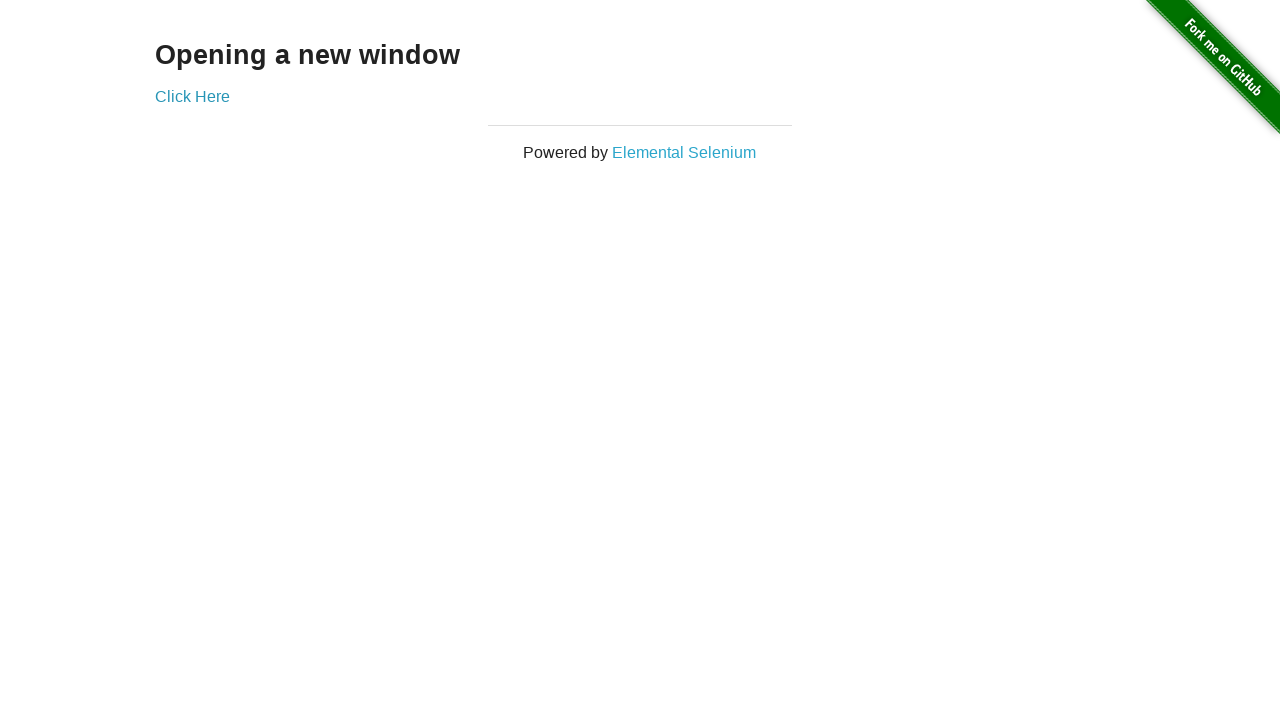

New window opened after clicking 'Click Here' at (192, 96) on text=Click Here
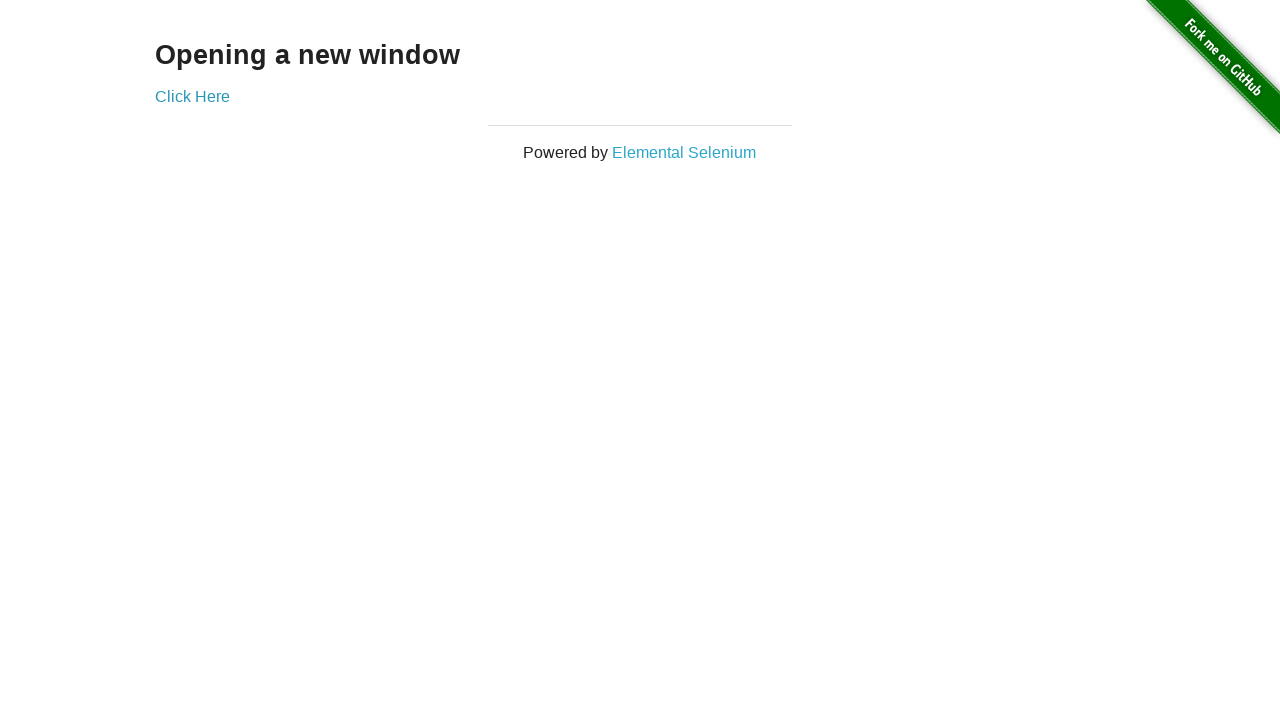

Captured reference to new window
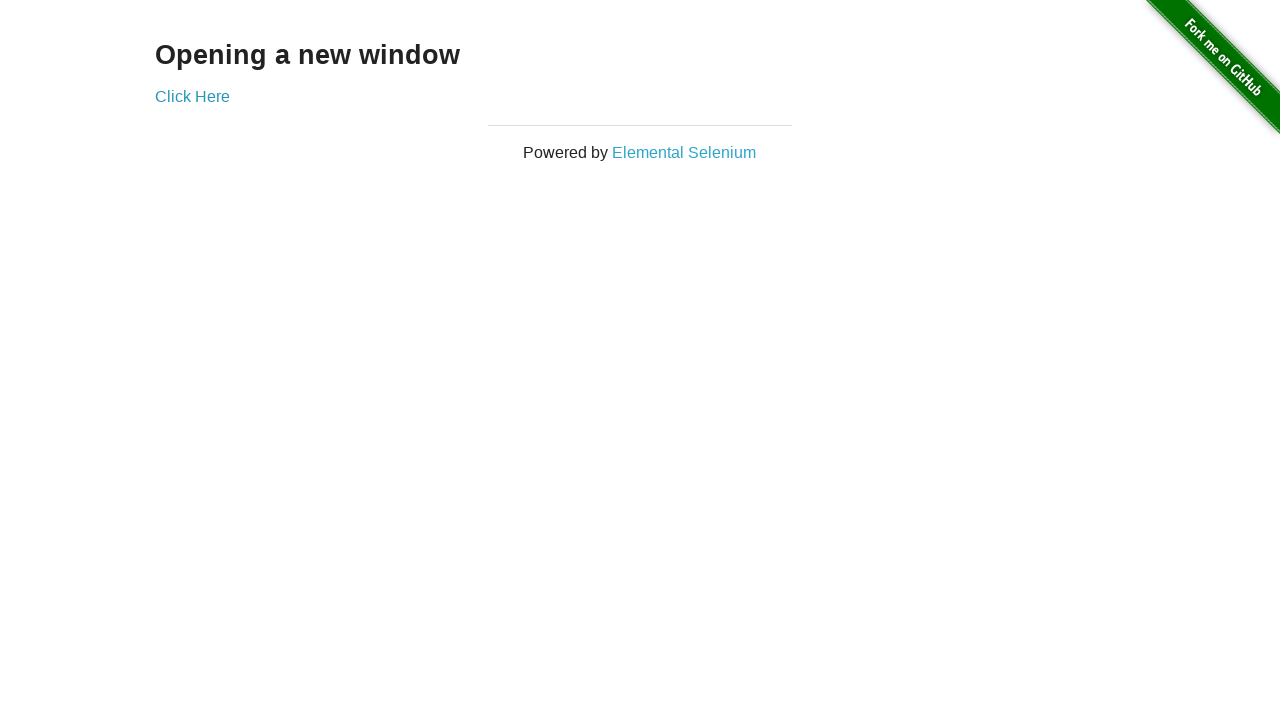

New window finished loading
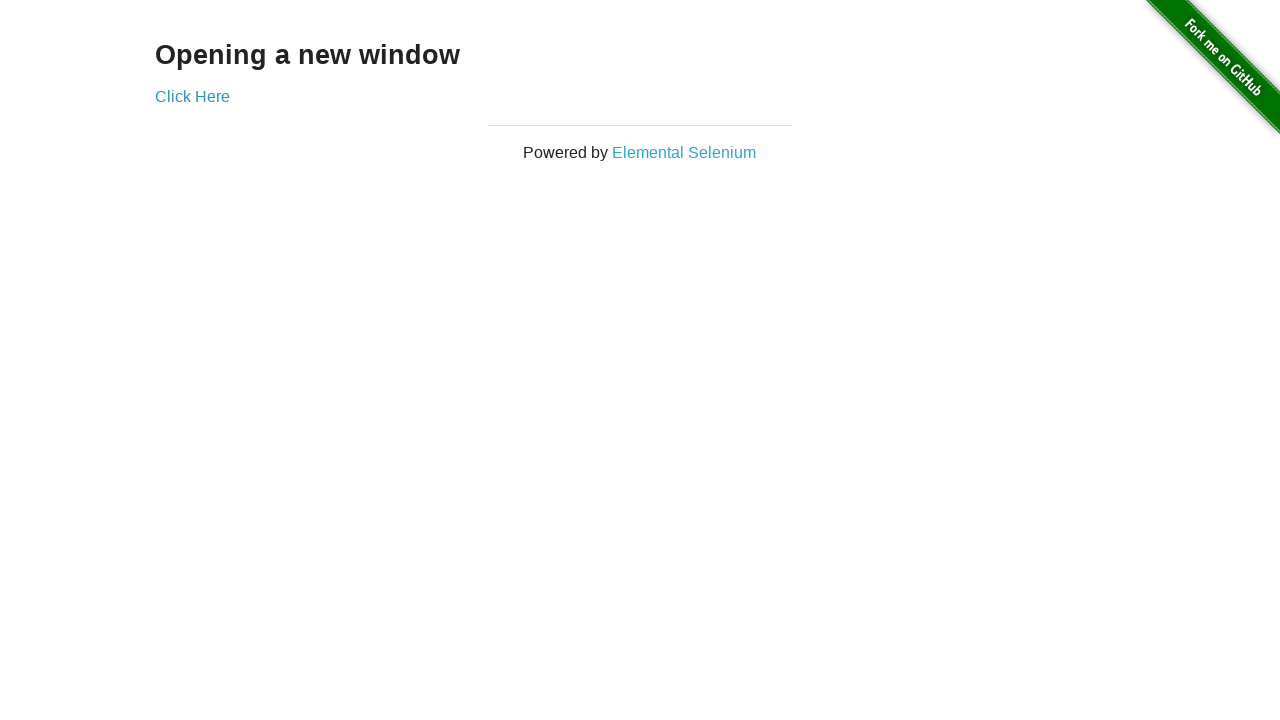

Verified new window contains heading 'New Window'
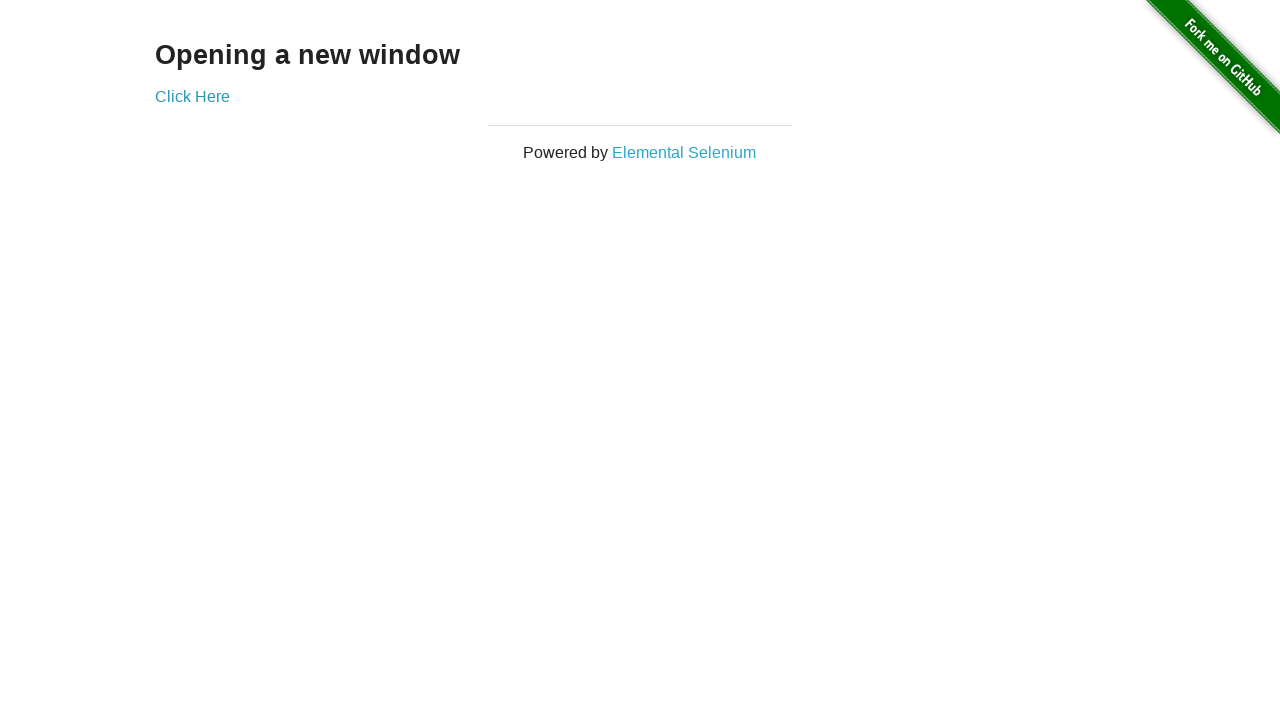

Closed the new window
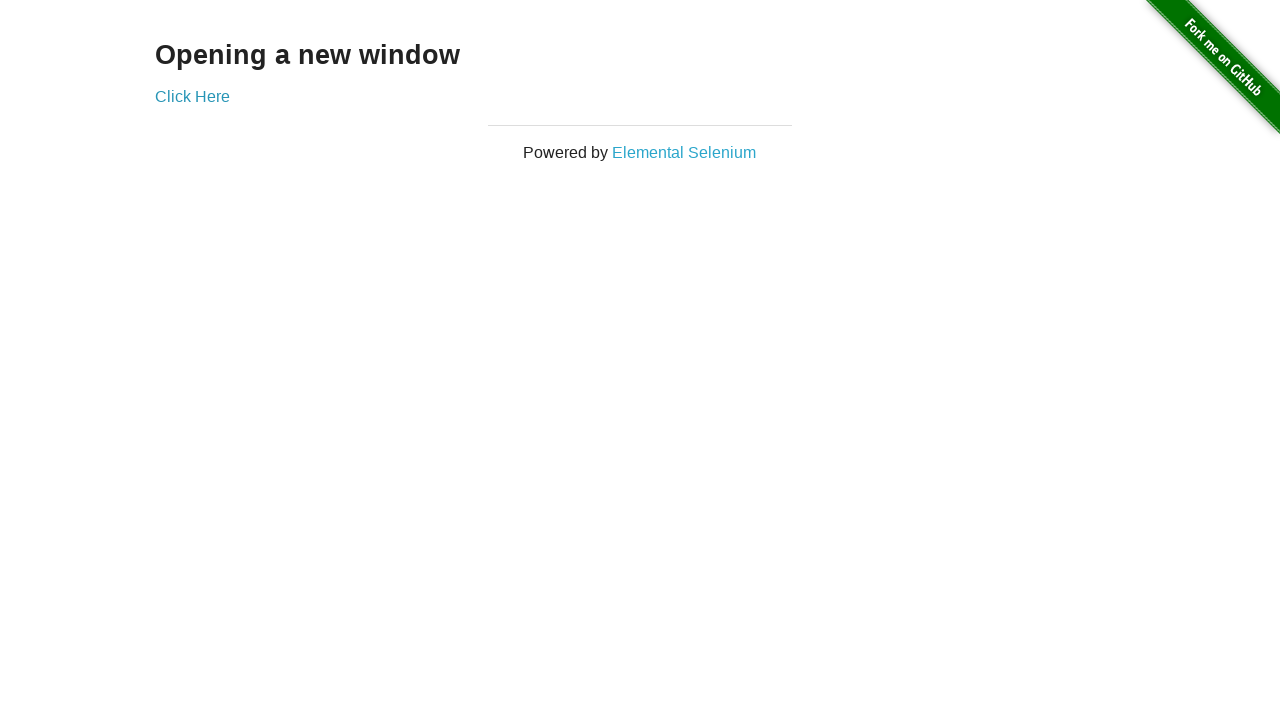

Verified parent window contains heading 'Opening a new window'
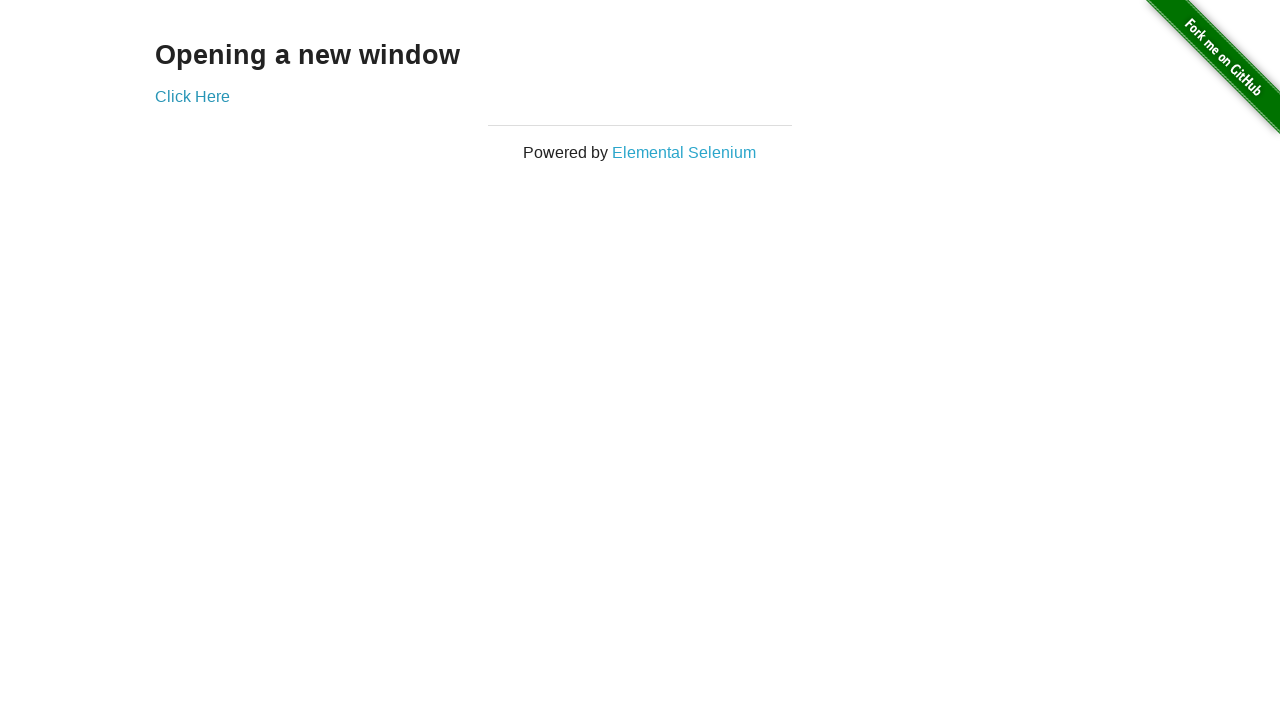

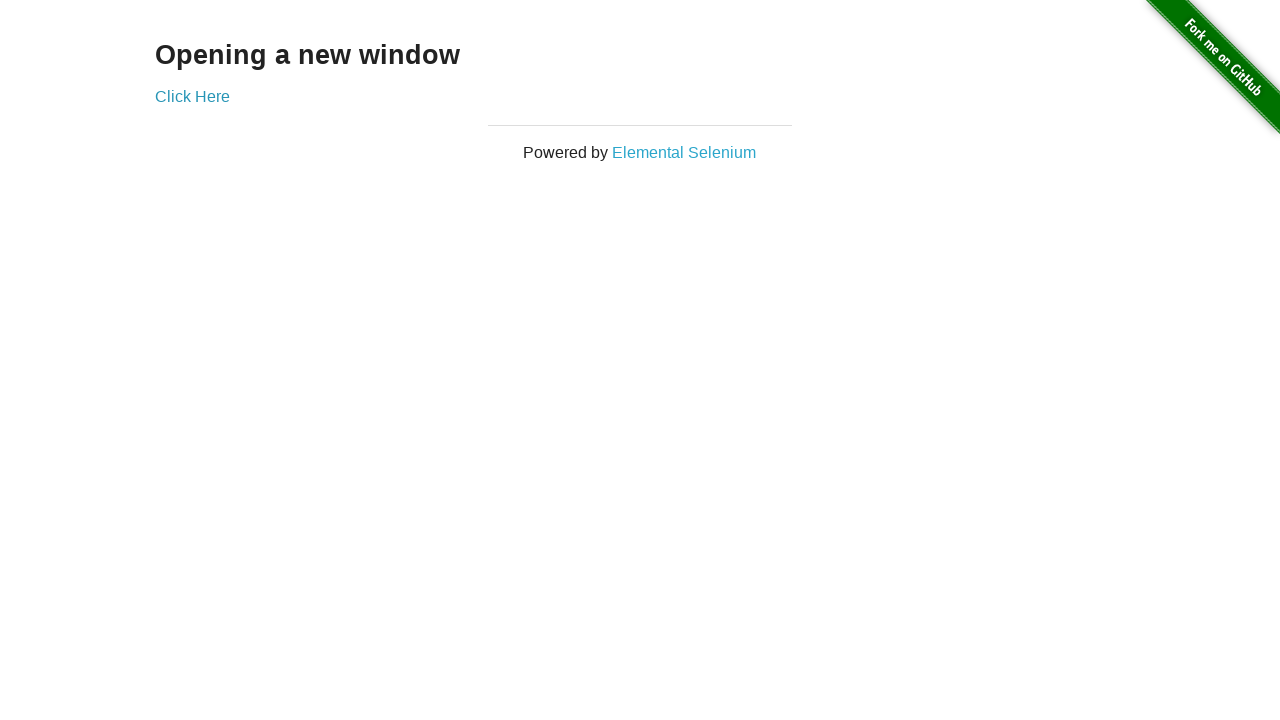